Tests checkbox functionality by clicking on three different checkboxes using XPath selectors to verify they can be toggled

Starting URL: https://formy-project.herokuapp.com/checkbox

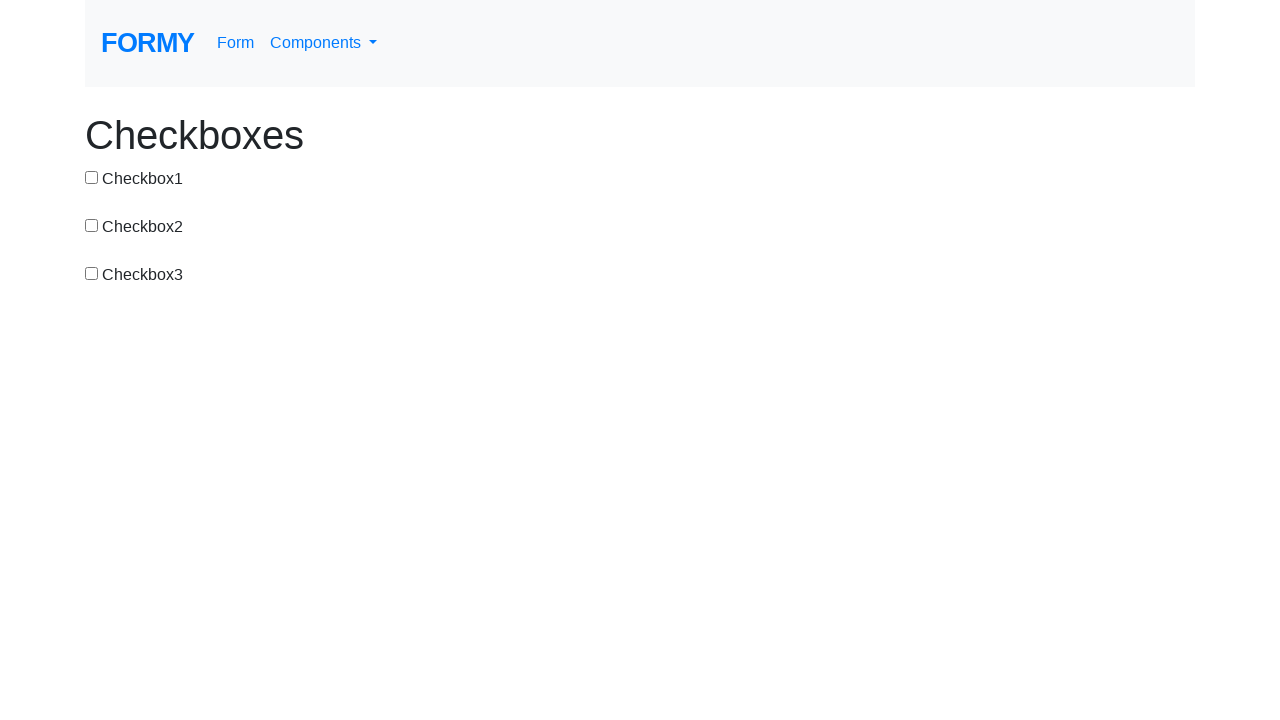

Clicked checkbox 1 using XPath selector at (92, 177) on xpath=//input[contains(@id, 'checkbox-1')]
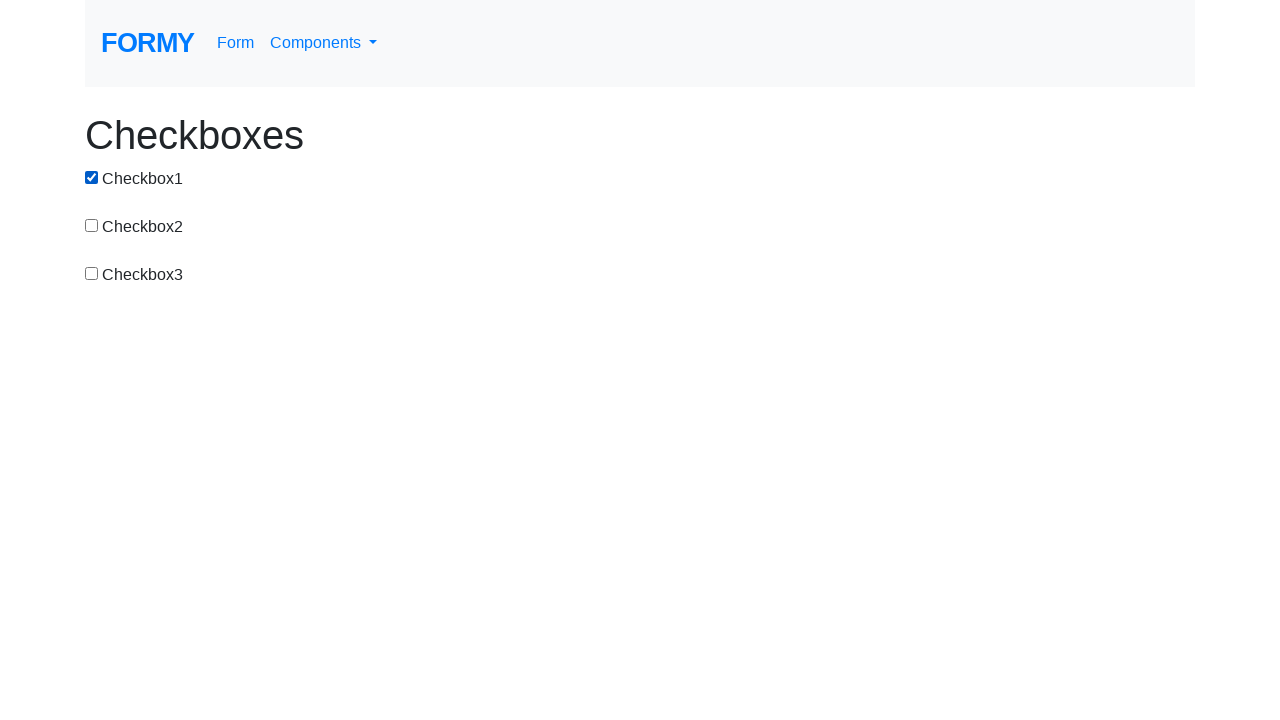

Clicked checkbox 2 using XPath selector at (92, 225) on xpath=//input[contains(@id, 'checkbox-2')]
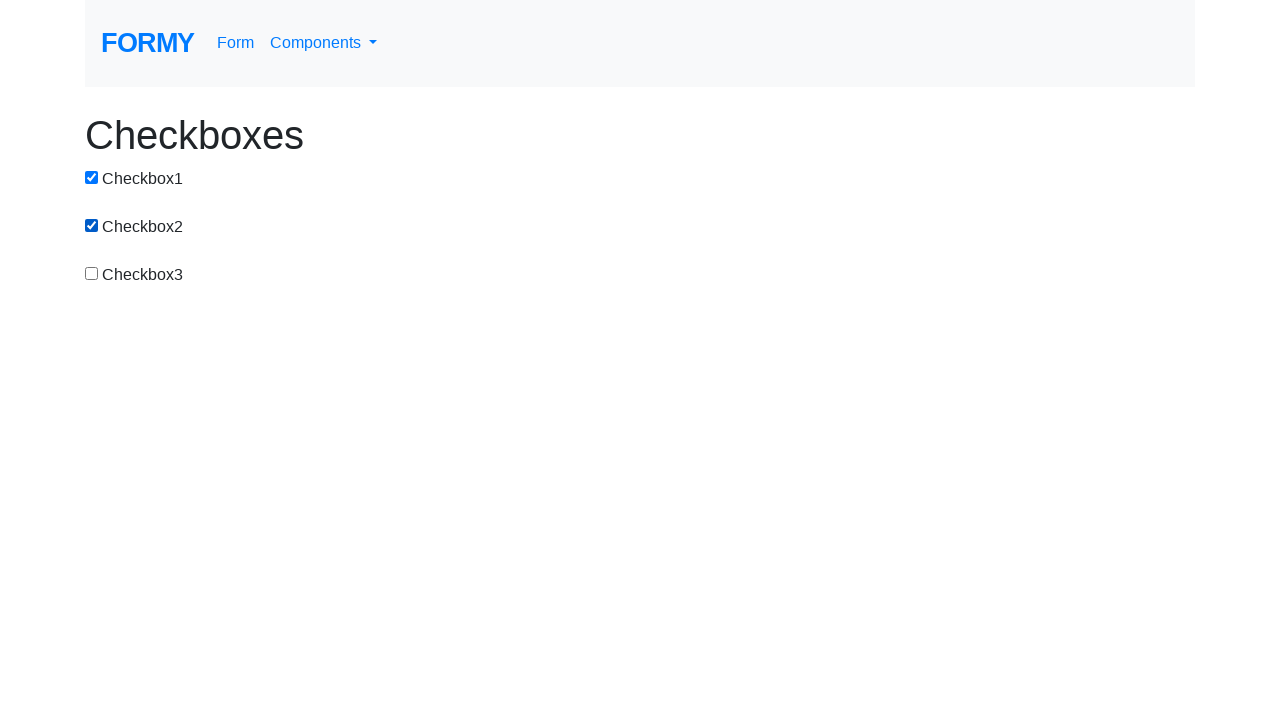

Clicked checkbox 3 using XPath selector at (92, 273) on xpath=//input[contains(@id, 'checkbox-3')]
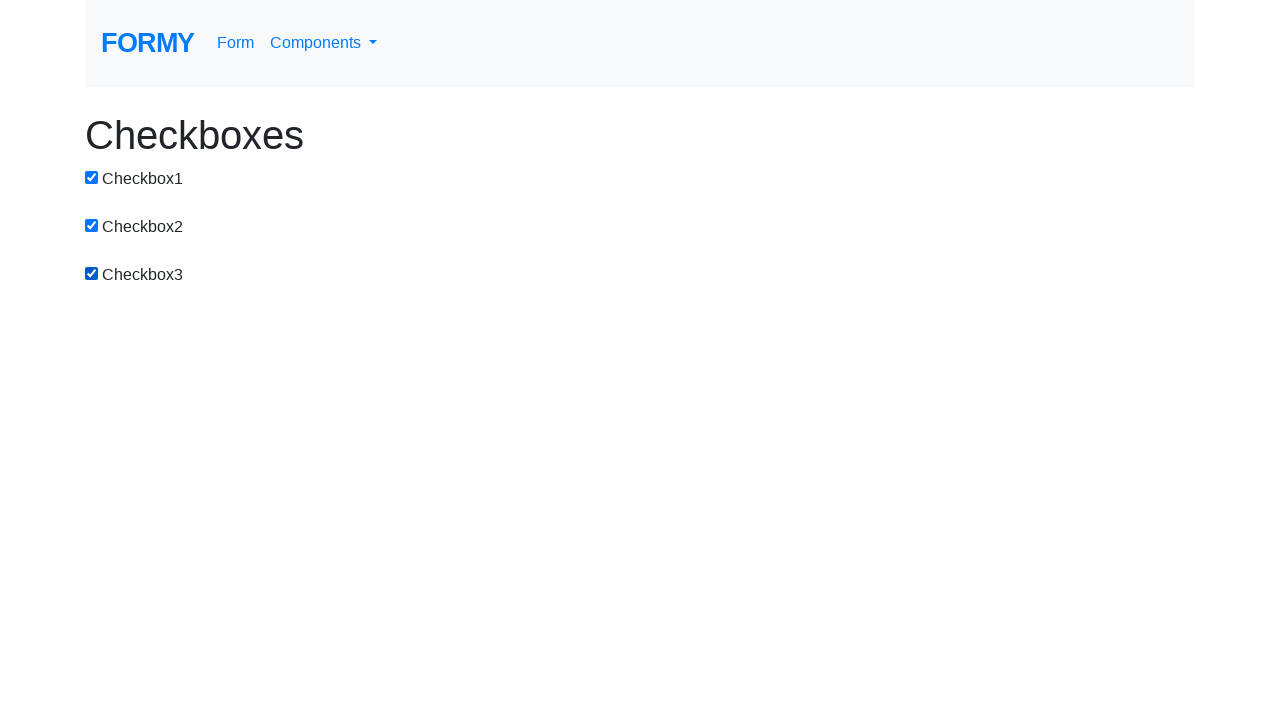

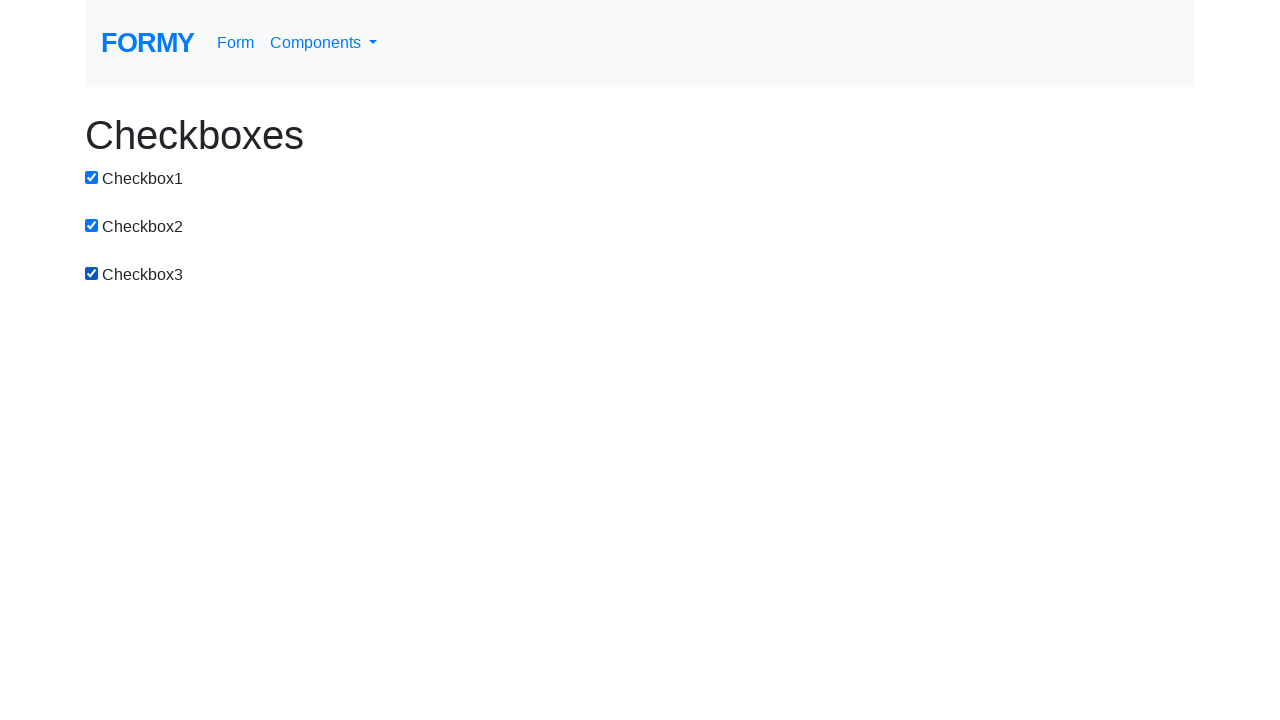